Tests sorting the Due column in ascending order on table2 which has semantic class attributes, using simpler and more maintainable CSS selectors.

Starting URL: http://the-internet.herokuapp.com/tables

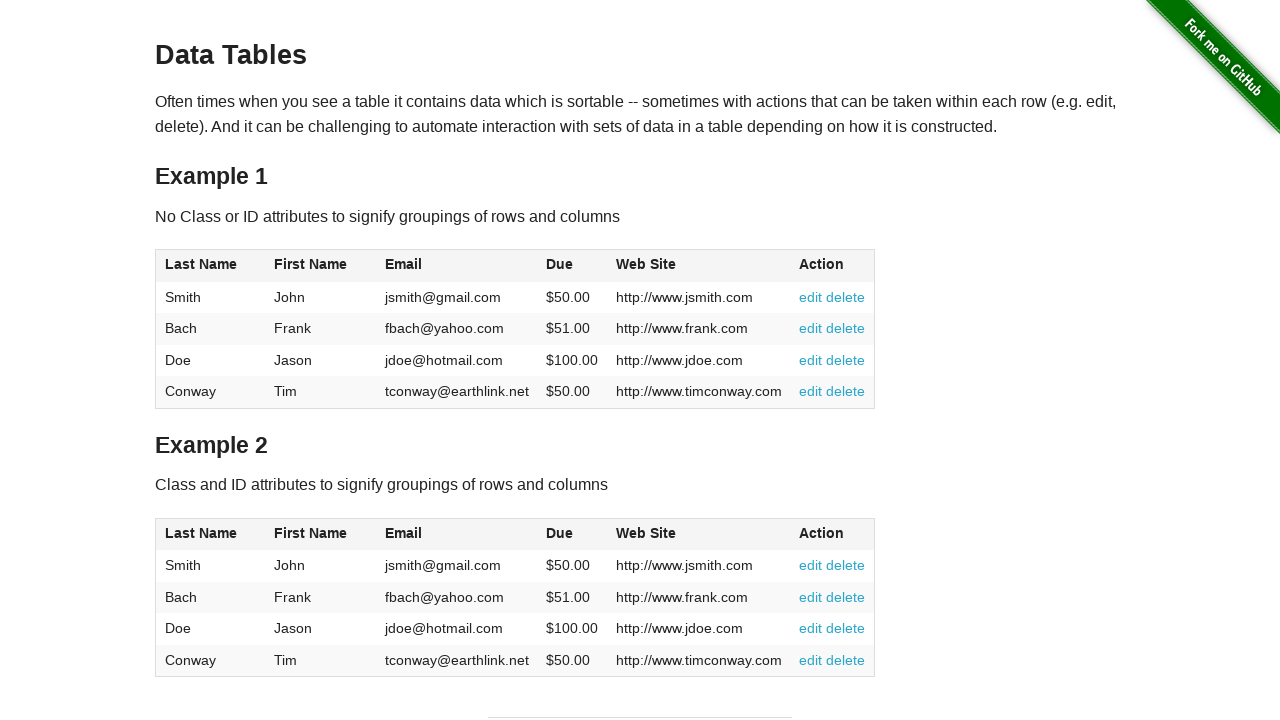

Clicked Due column header in table2 to sort at (560, 533) on #table2 thead .dues
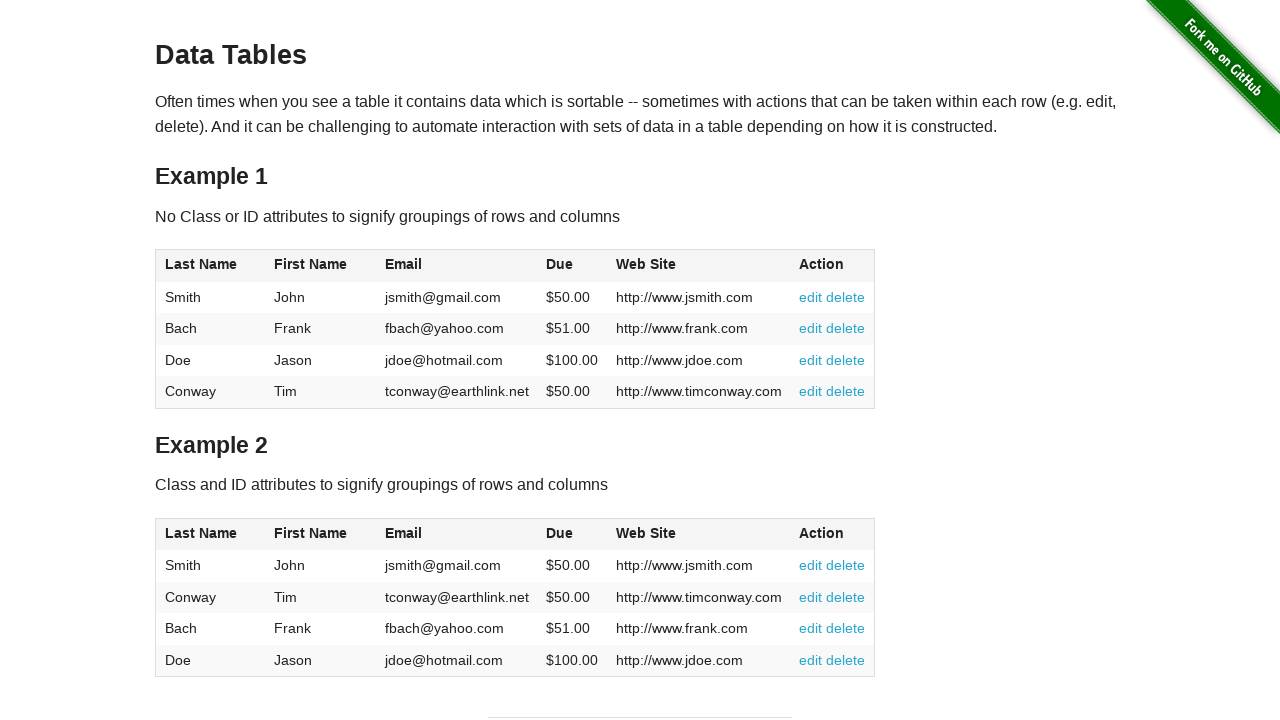

Table2 body with Due column loaded after sorting
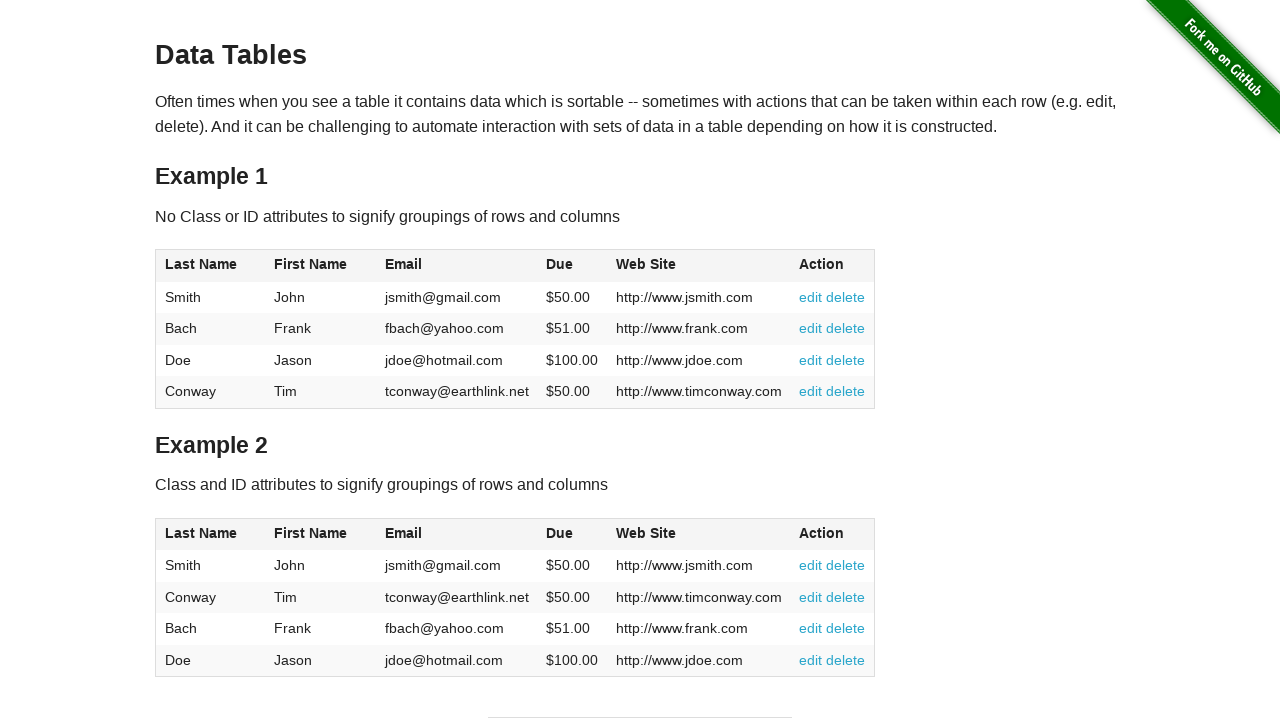

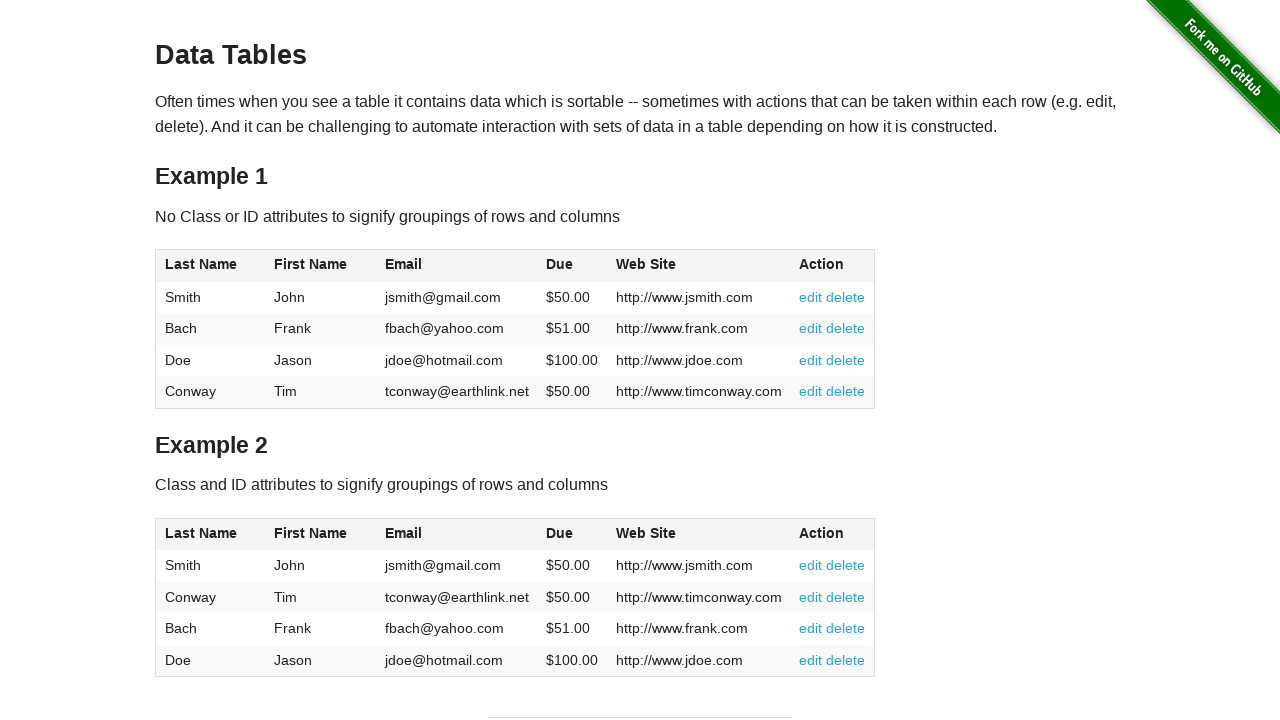